Fills an email field and submits to enter a registration form, then selects a radio button and specific checkbox option

Starting URL: https://demo.automationtesting.in/Index.html

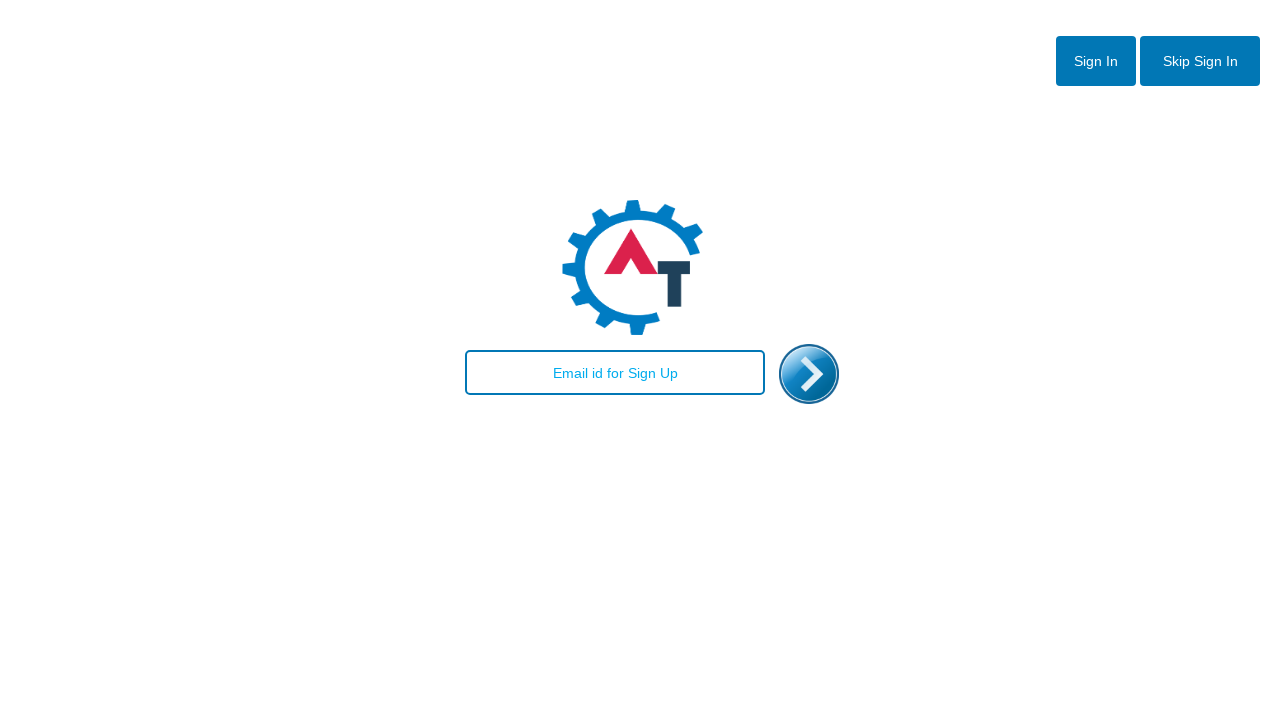

Filled email field with 'test@gmail.com' on #email
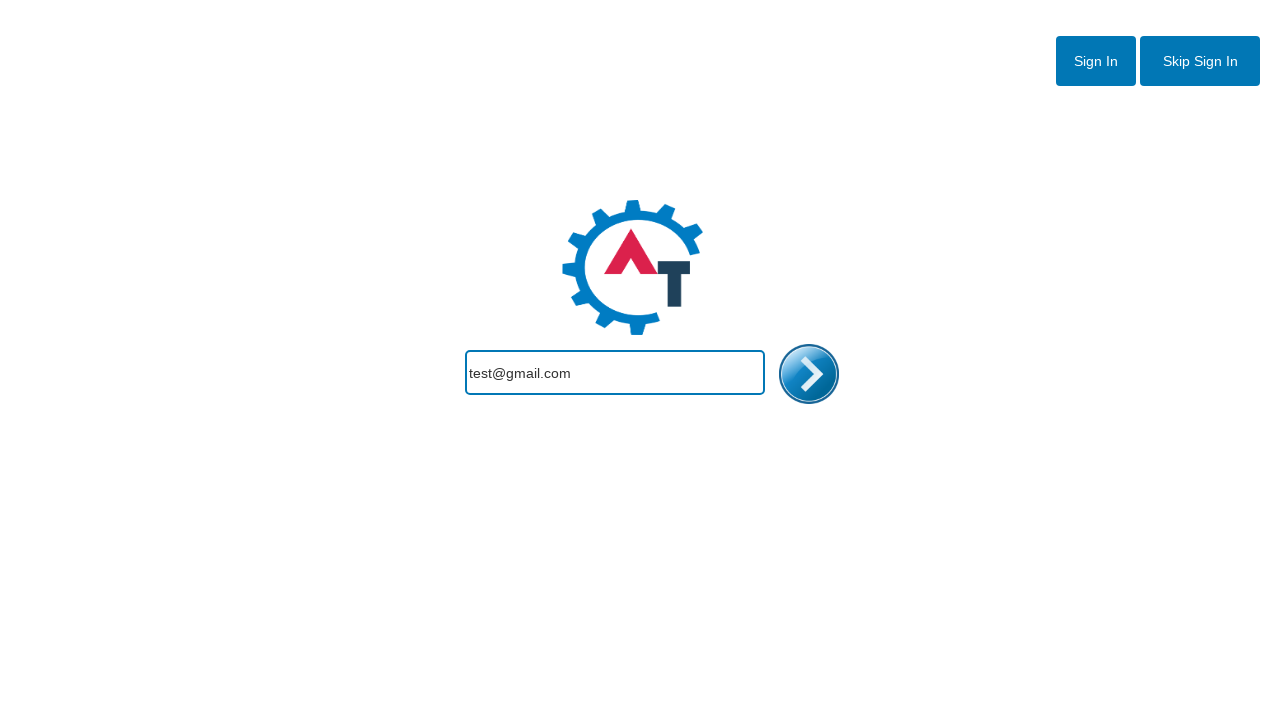

Clicked enter button to proceed to registration form at (809, 374) on #enterimg
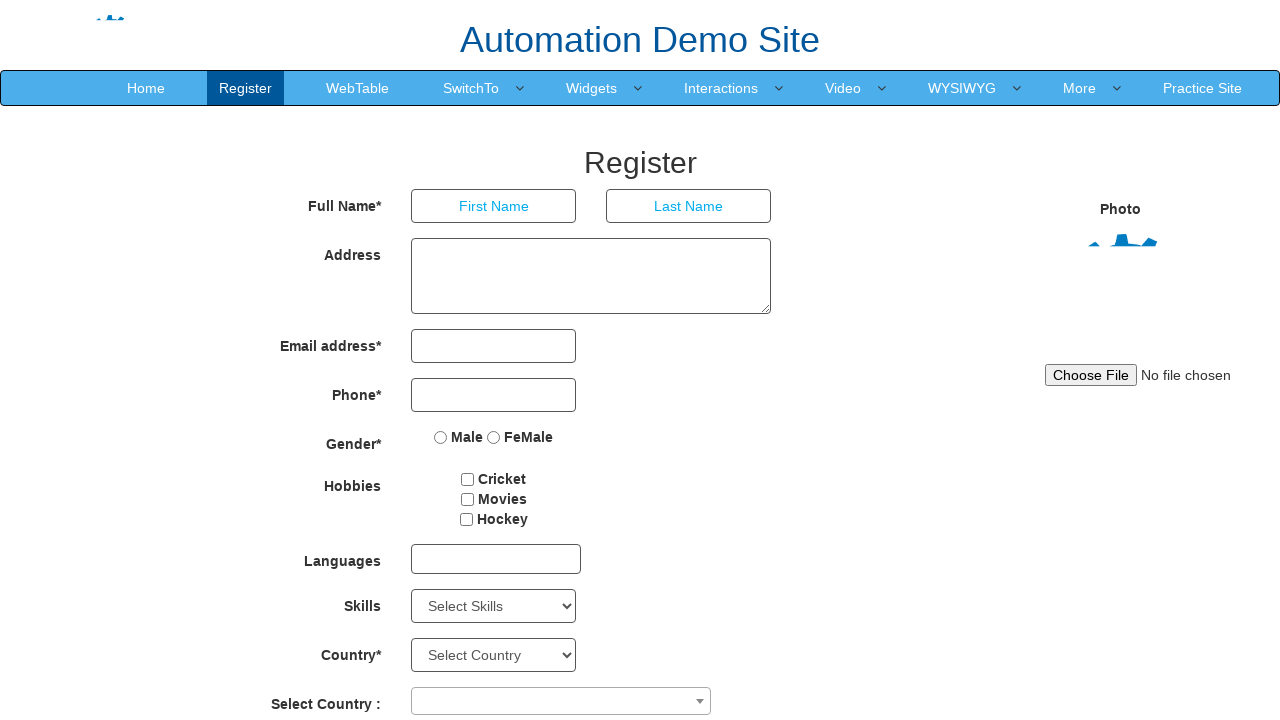

Selected Female radio button at (494, 437) on xpath=//input[@value="FeMale"]
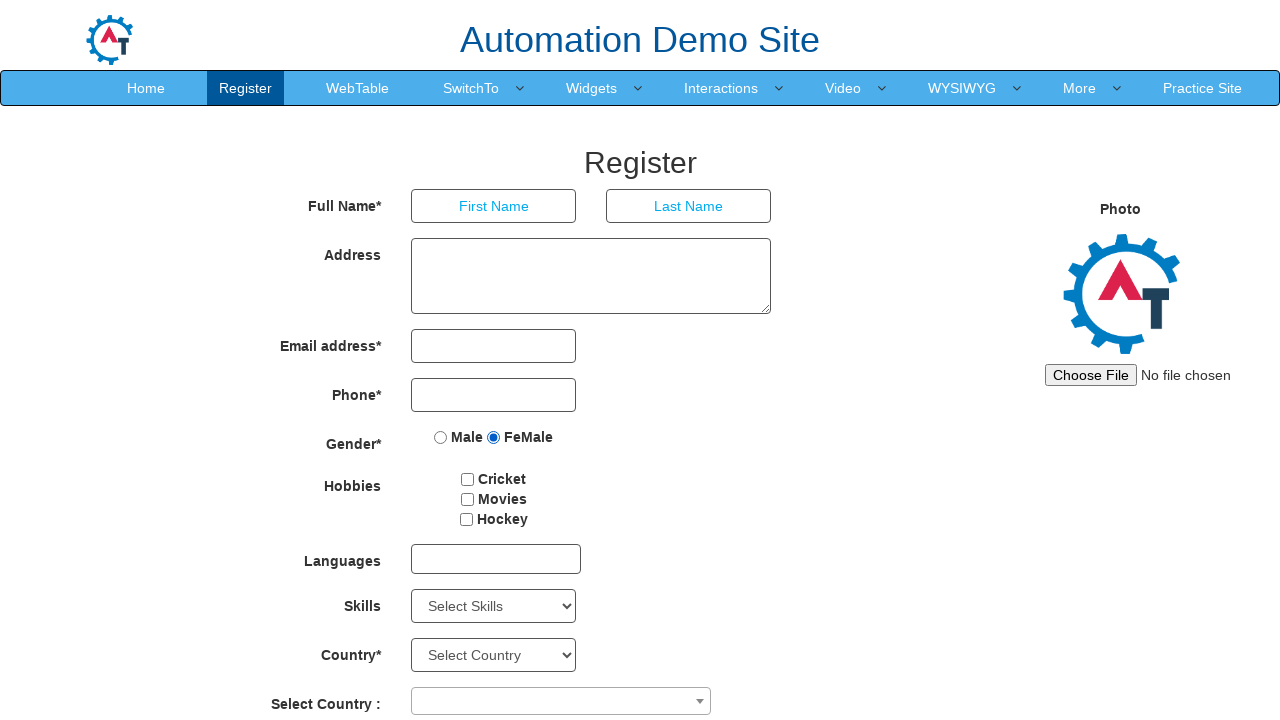

Selected Hockey checkbox at (466, 519) on xpath=//input[@type="checkbox"] >> nth=2
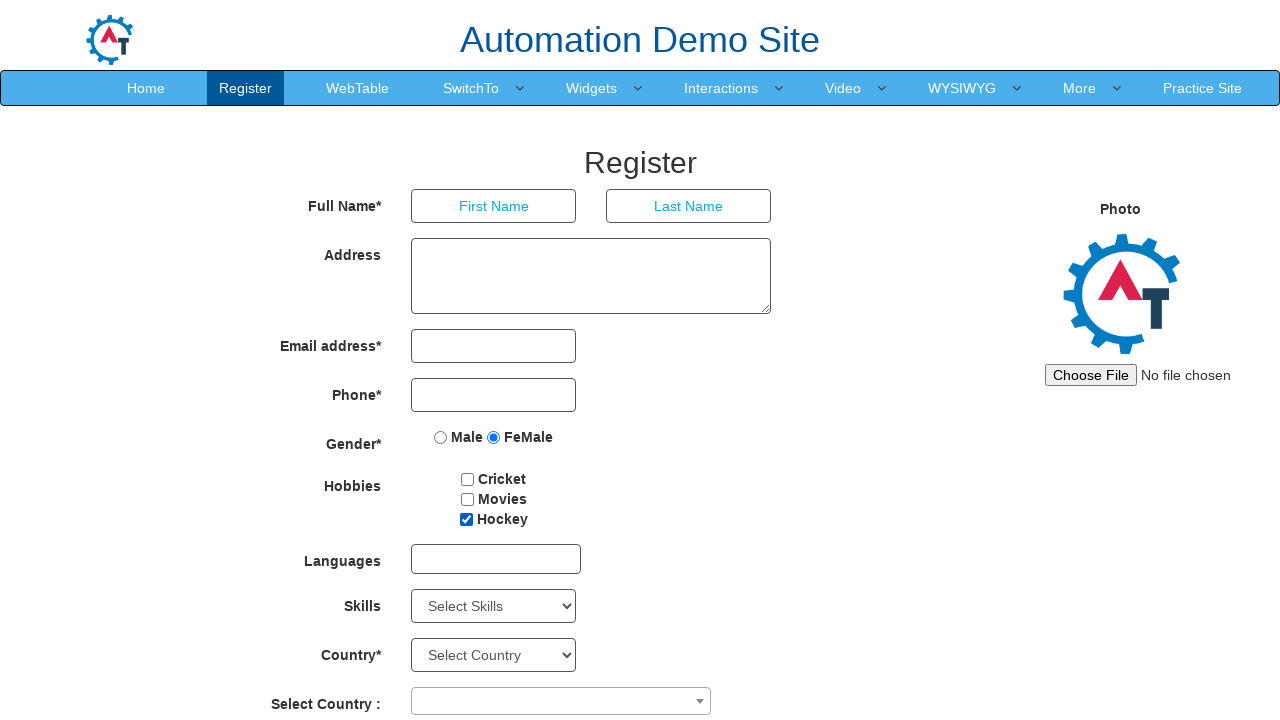

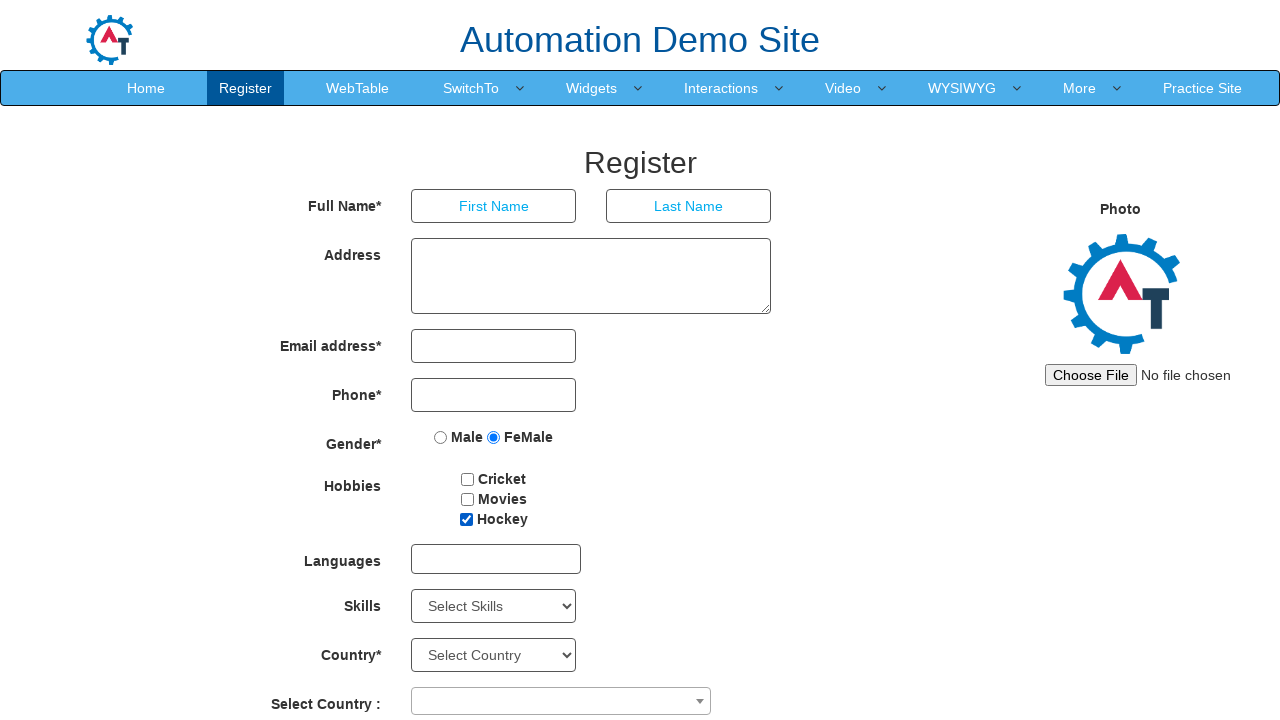